Tests adding two todo items and deleting one, then verifying the correct item remains (demonstrates a failing test scenario)

Starting URL: https://todomvc.com/examples/react/dist/

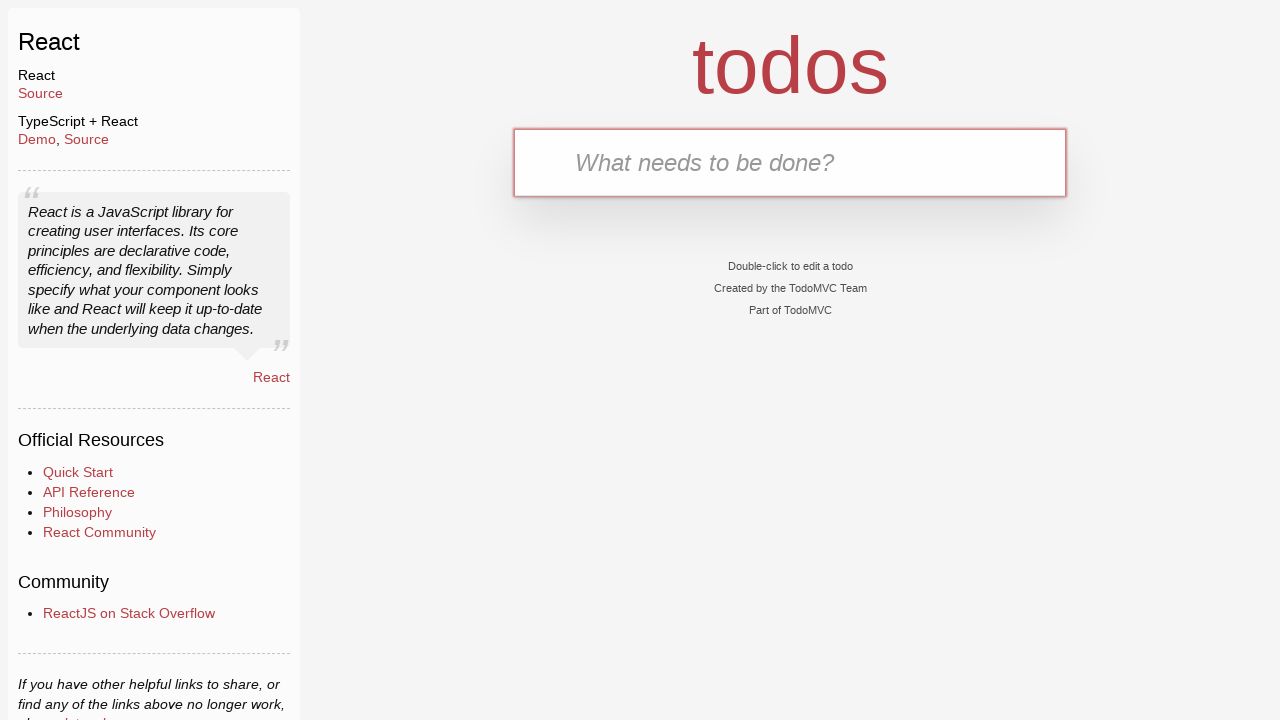

Filled new todo field with 'To be deleted' on .new-todo
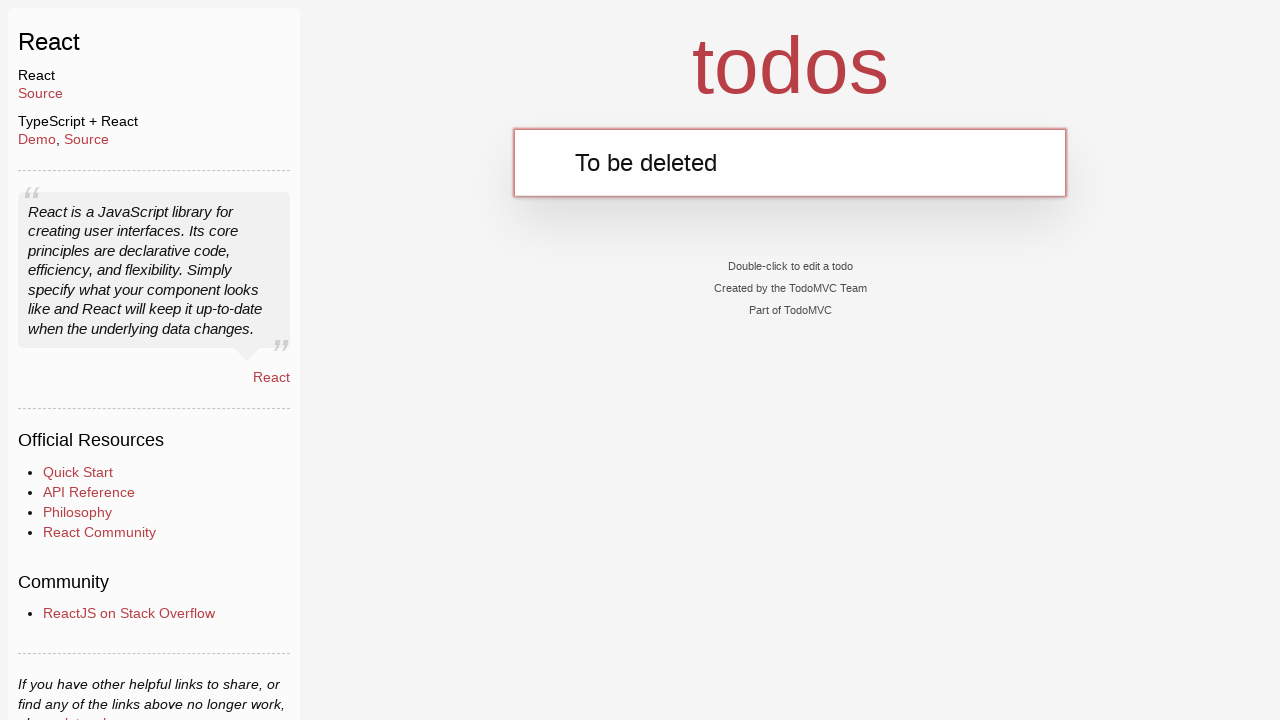

Pressed Enter to add first todo item on .new-todo
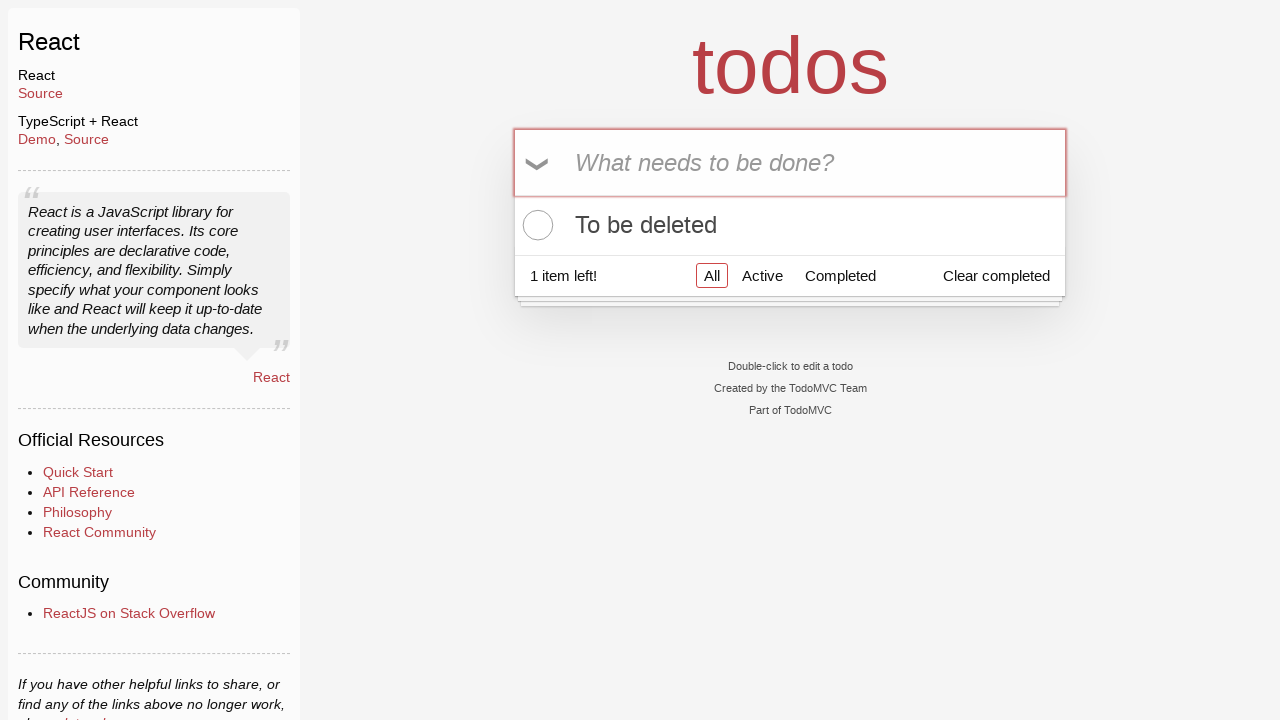

Filled new todo field with 'This is the actual item deleted' on .new-todo
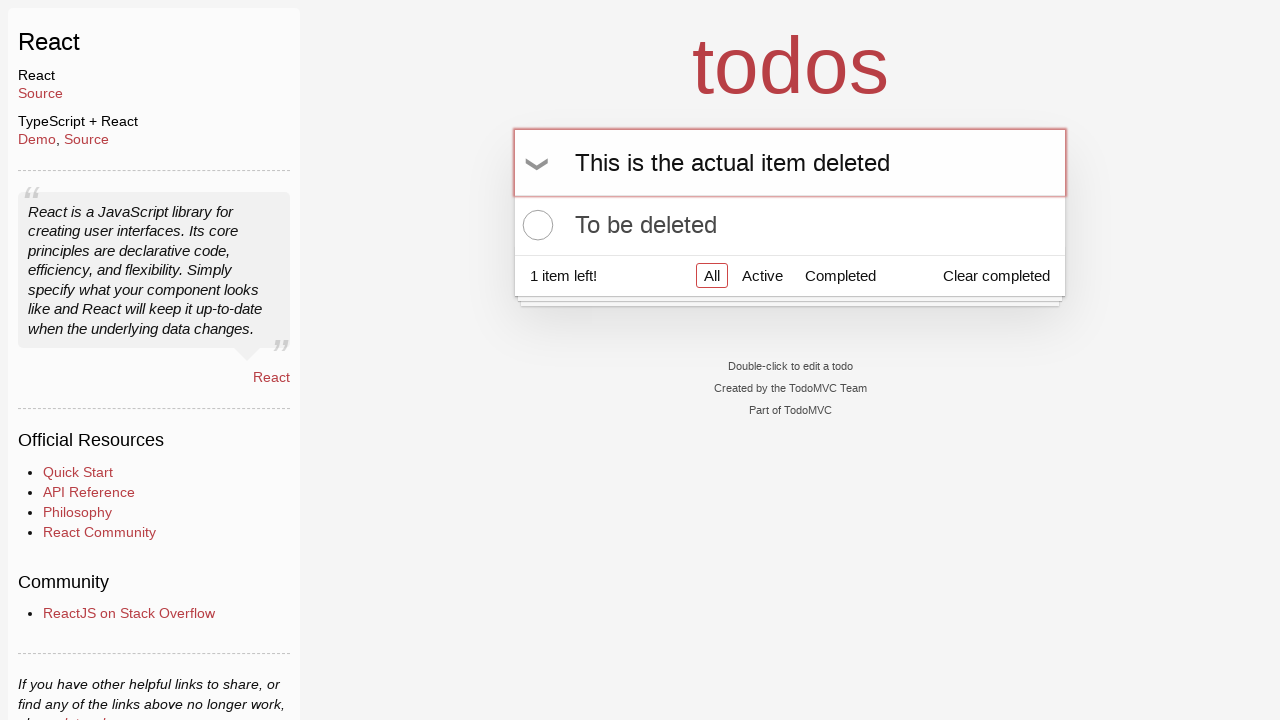

Pressed Enter to add second todo item on .new-todo
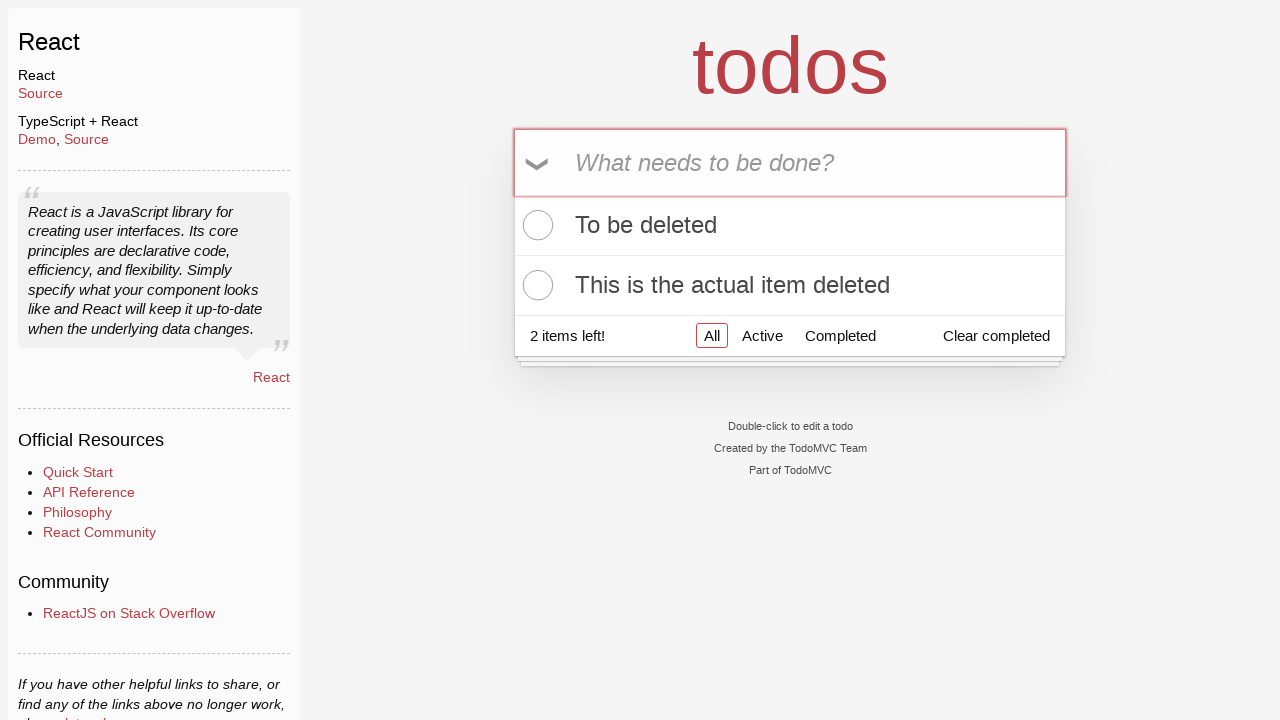

Todo list items loaded
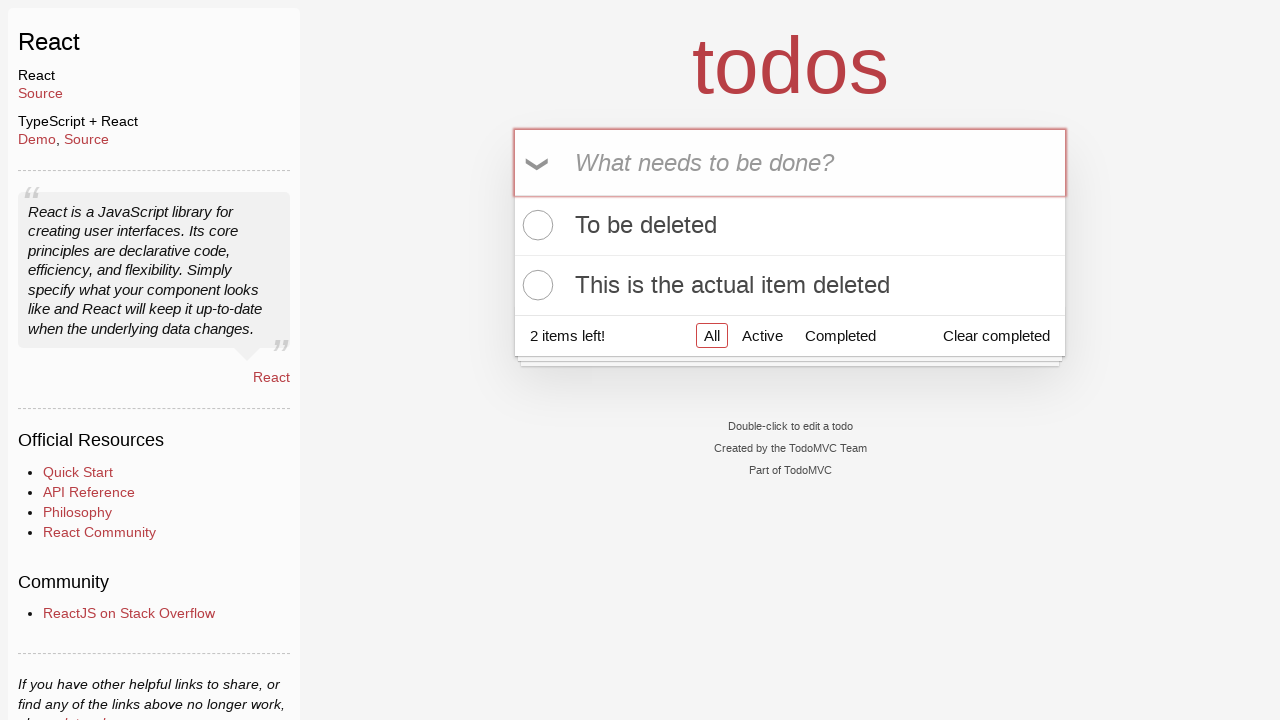

Hovered over second todo item 'This is the actual item deleted' at (790, 285) on .todo-list li >> internal:has-text="This is the actual item deleted"i
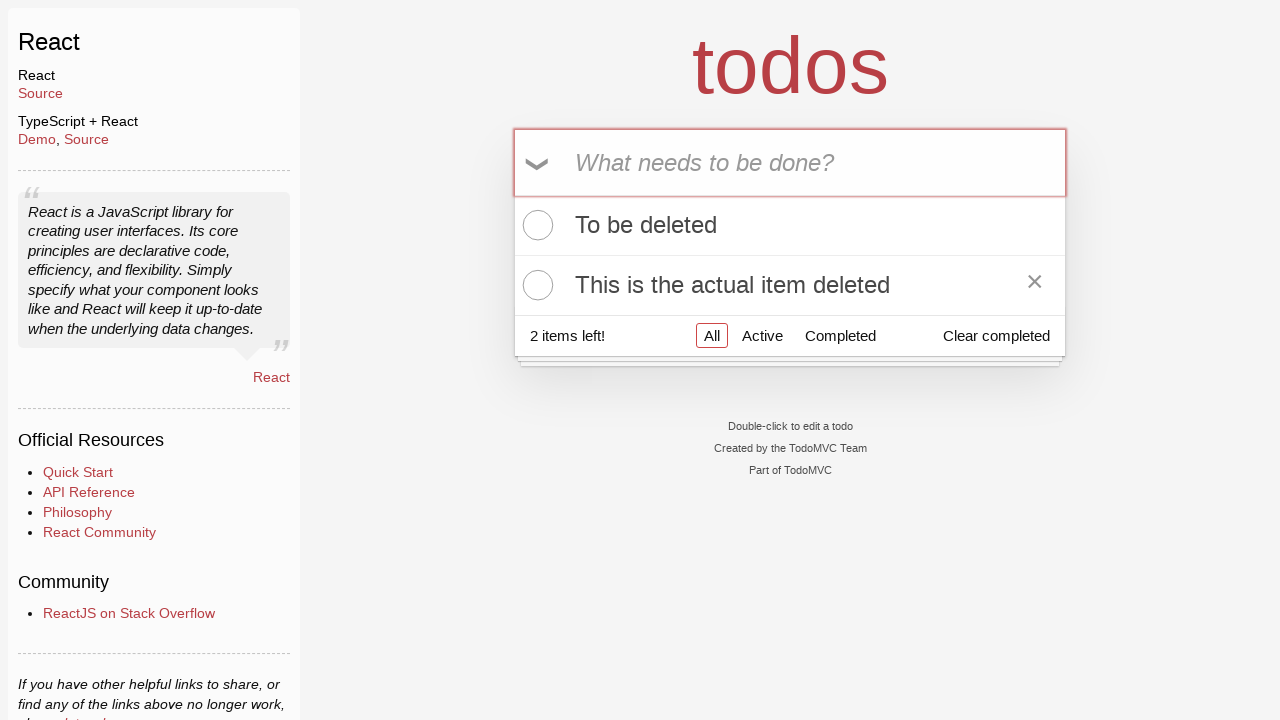

Clicked delete button to remove second todo item at (1035, 285) on .todo-list li >> internal:has-text="This is the actual item deleted"i >> .destro
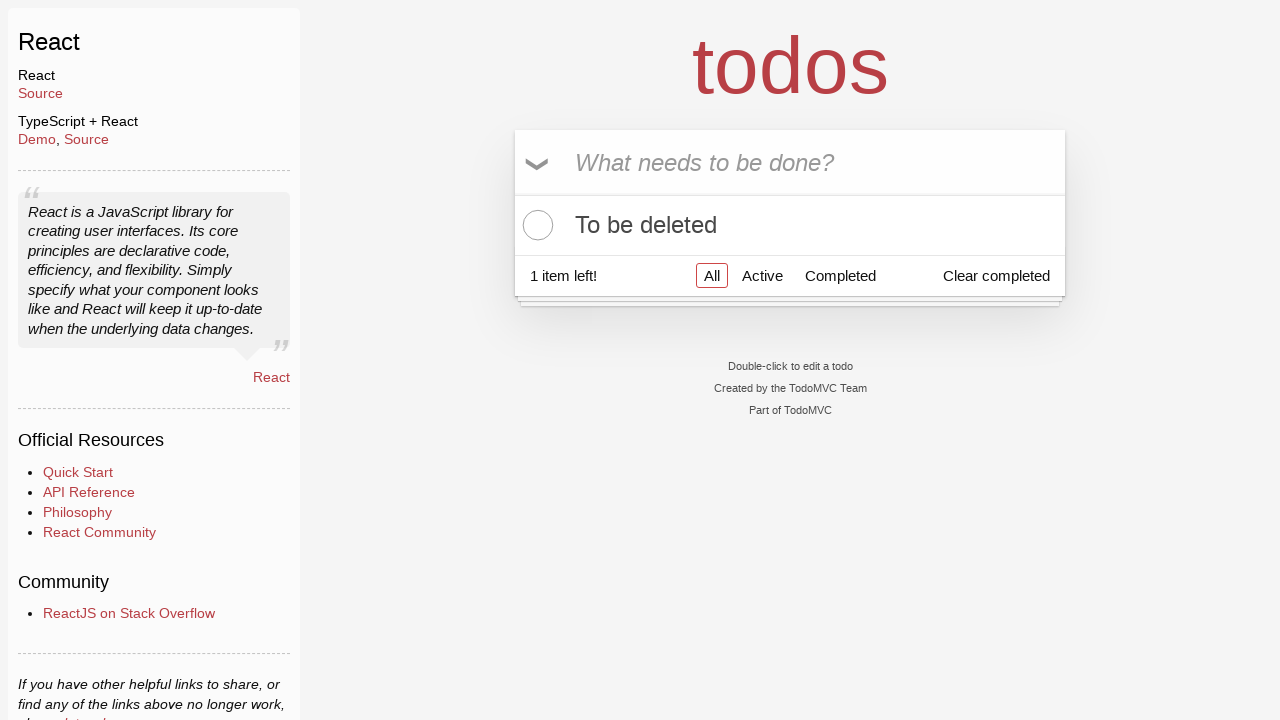

Waited 500ms for deletion to complete
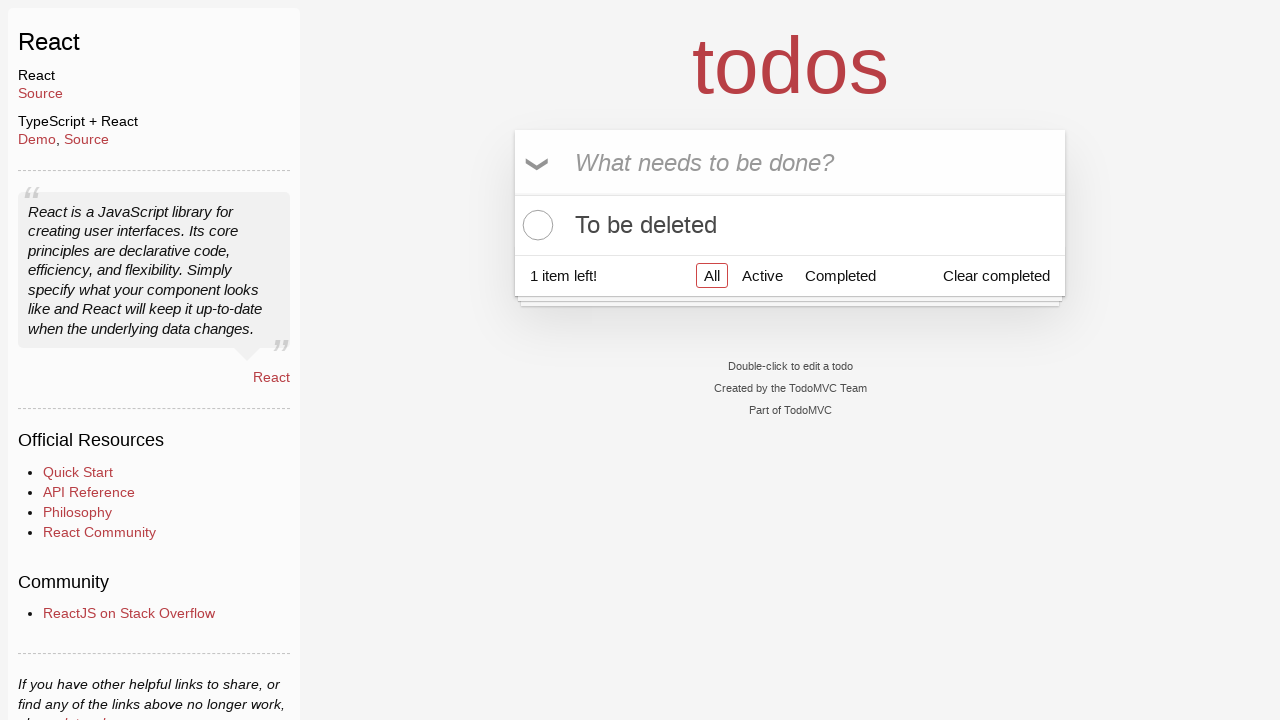

Located first todo item 'To be deleted' in the list
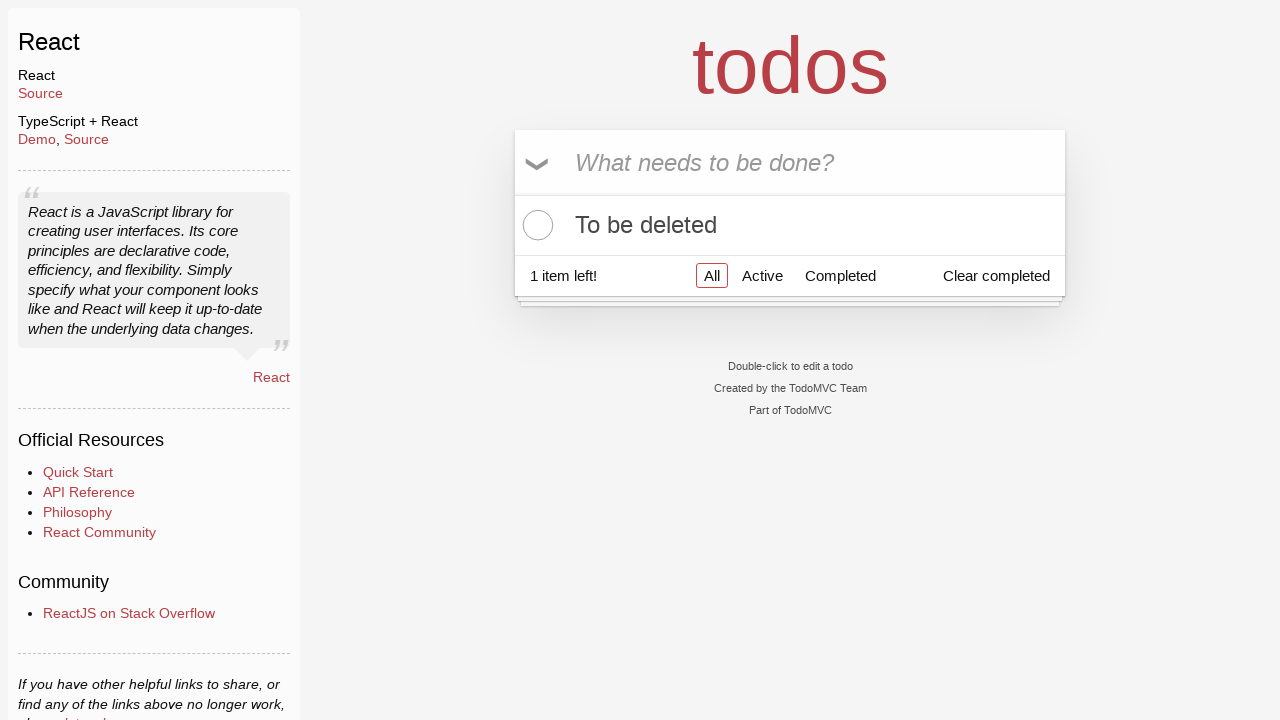

Asserted that first todo item still exists - EXPECTED FAIL to demonstrate screenshot saving
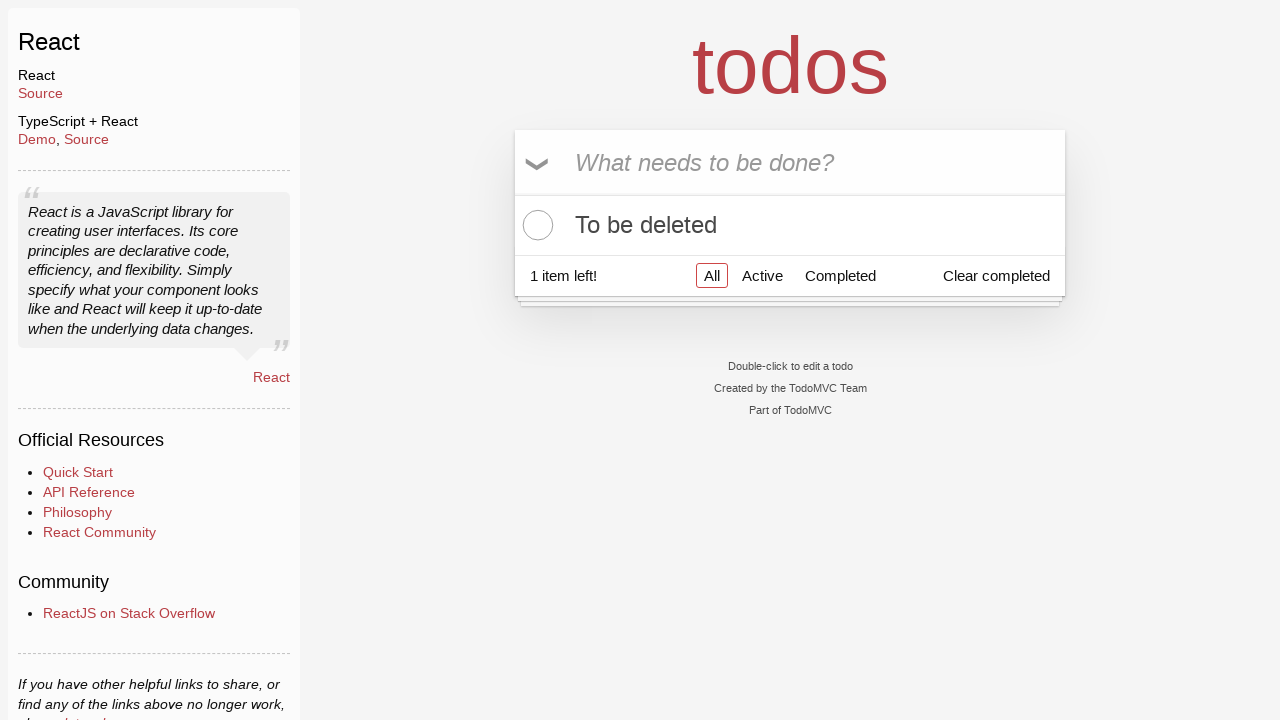

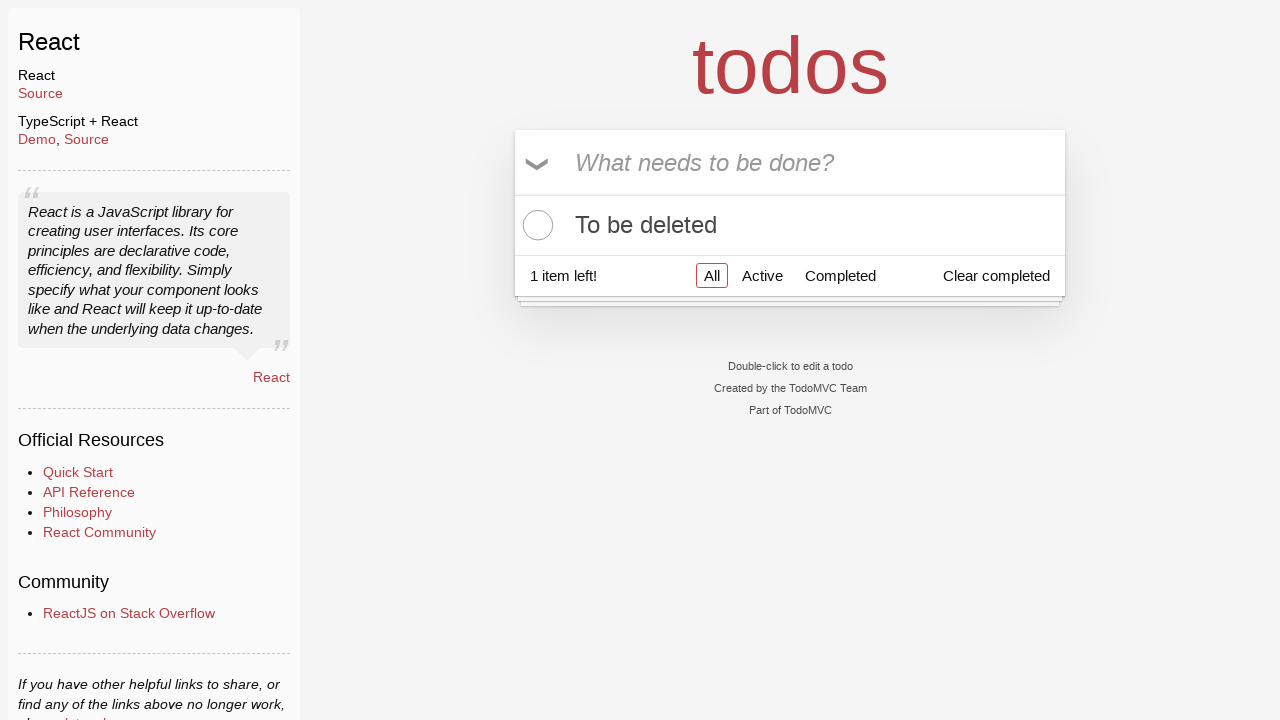